Navigates to a textbox test page on a blog and retrieves the page title to verify the page loaded correctly.

Starting URL: http://only-testing-blog.blogspot.in/2014/01/textbox.html

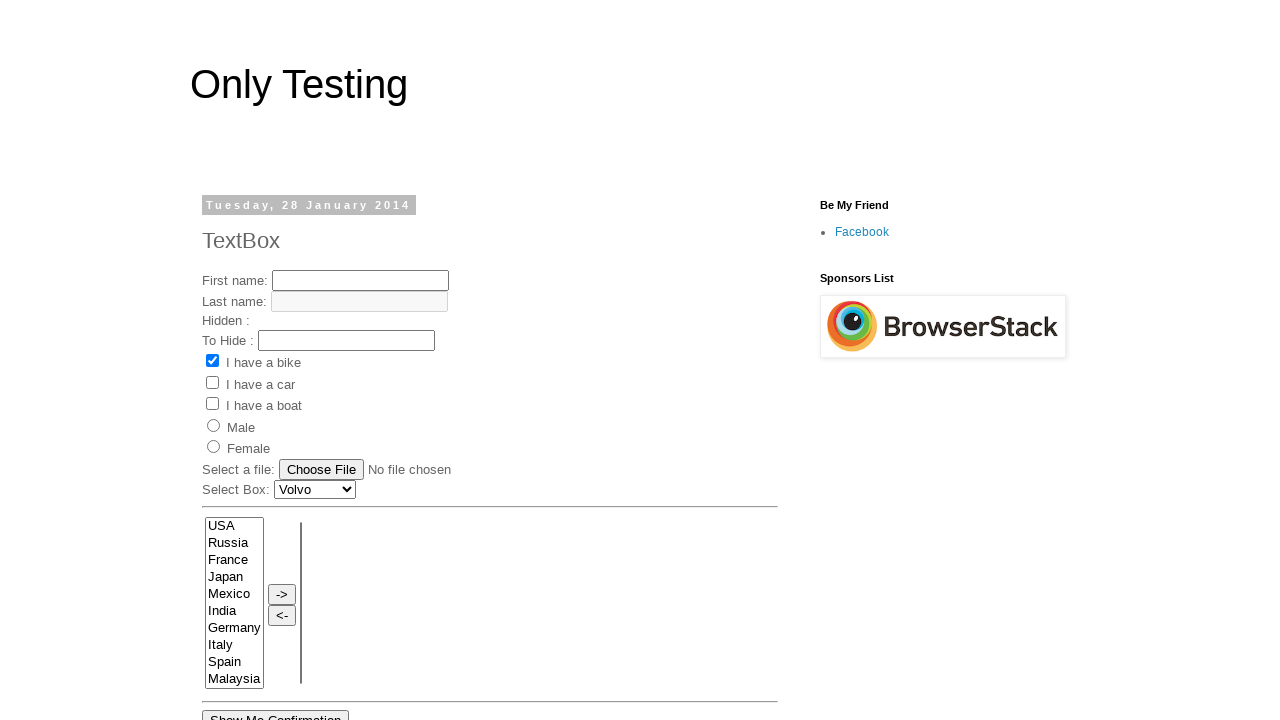

Retrieved page title
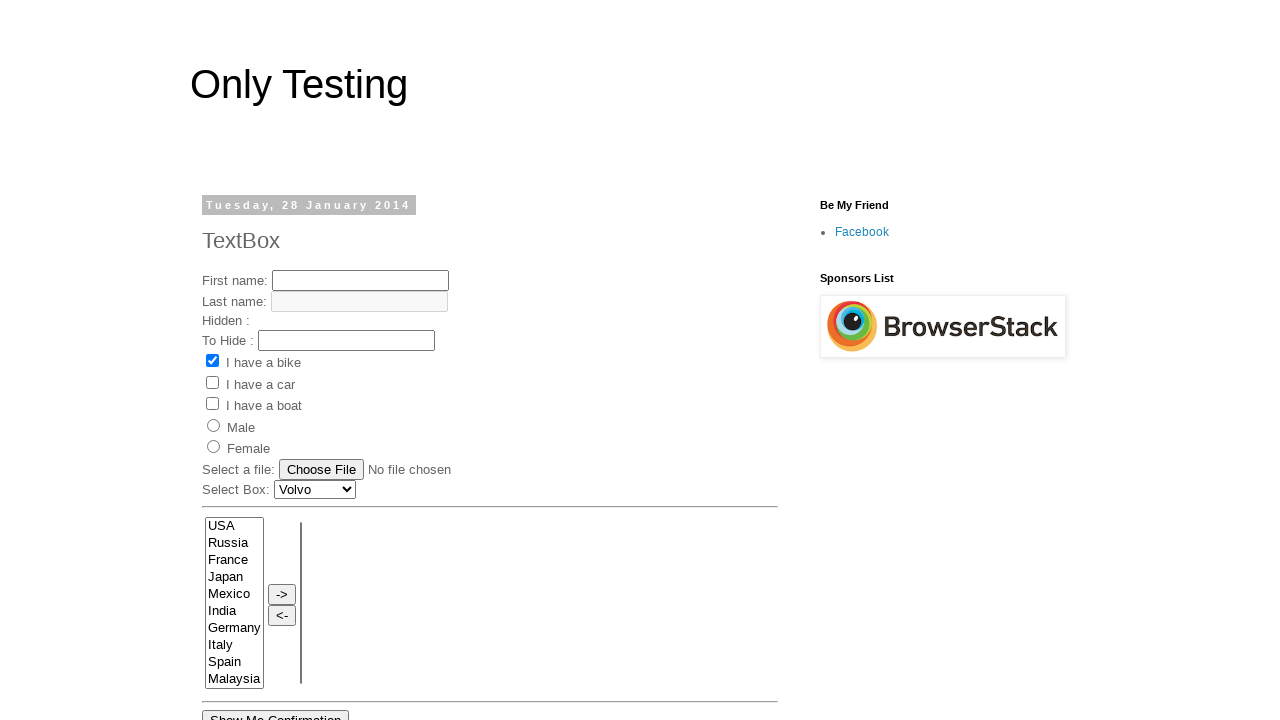

Waited for page DOM content to load
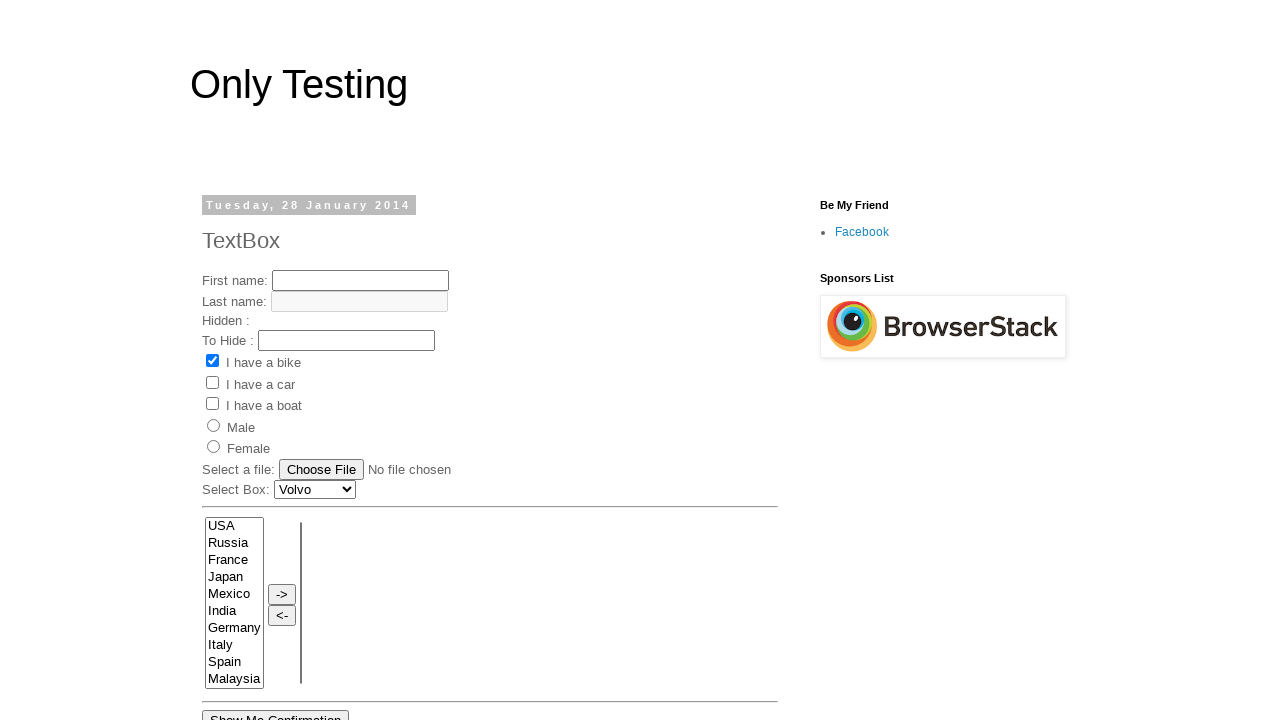

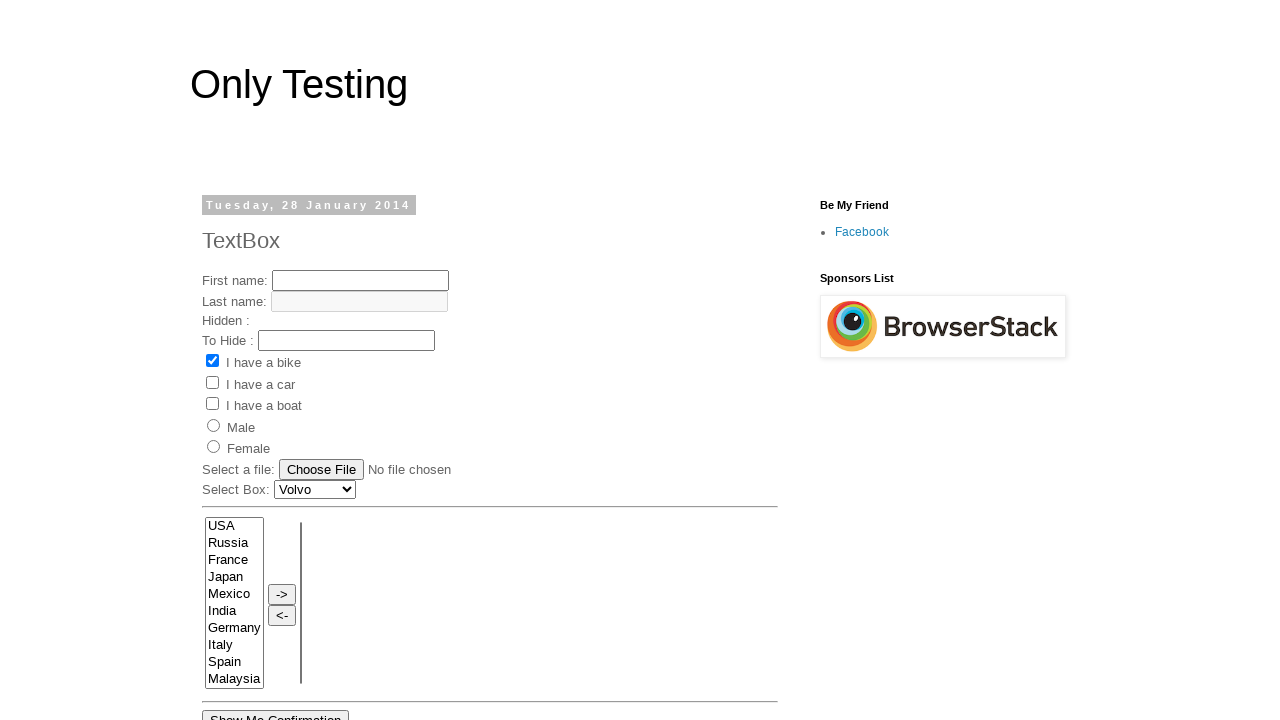